Tests iframe interaction by locating a frame, clicking a navigation element within it, and verifying text content

Starting URL: https://rahulshettyacademy.com/AutomationPractice/

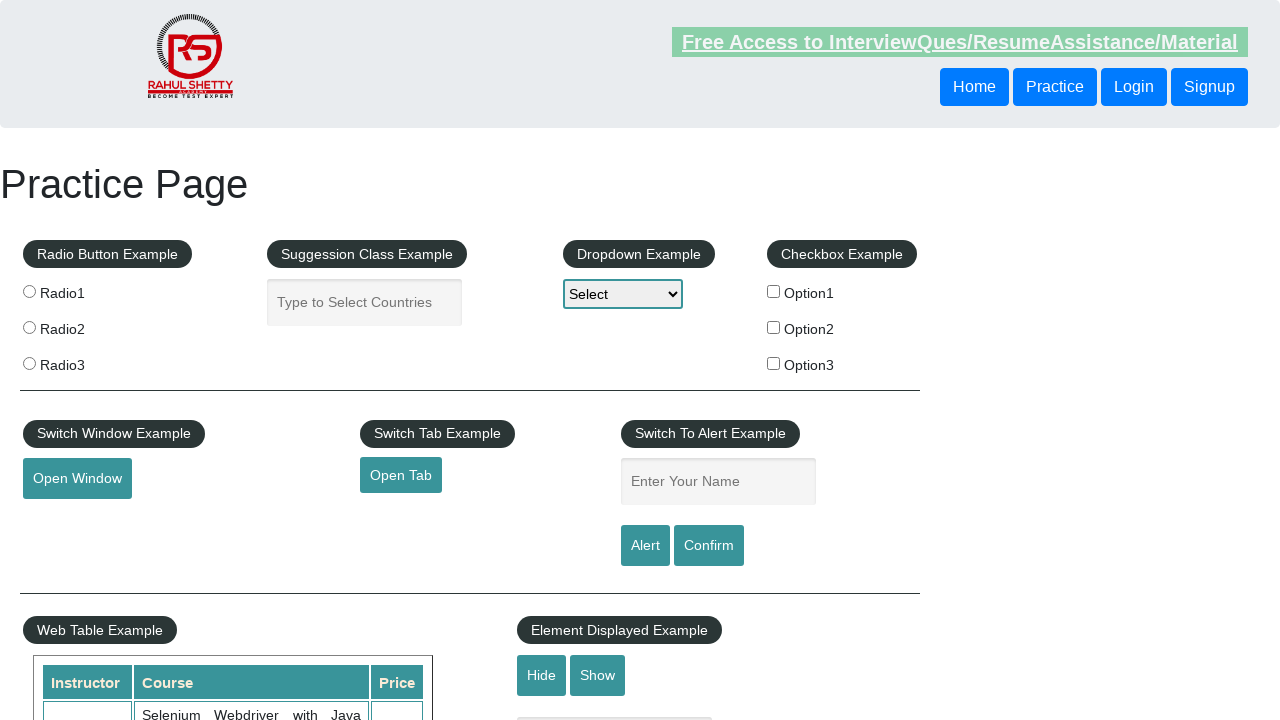

Located iframe with id 'courses-iframe'
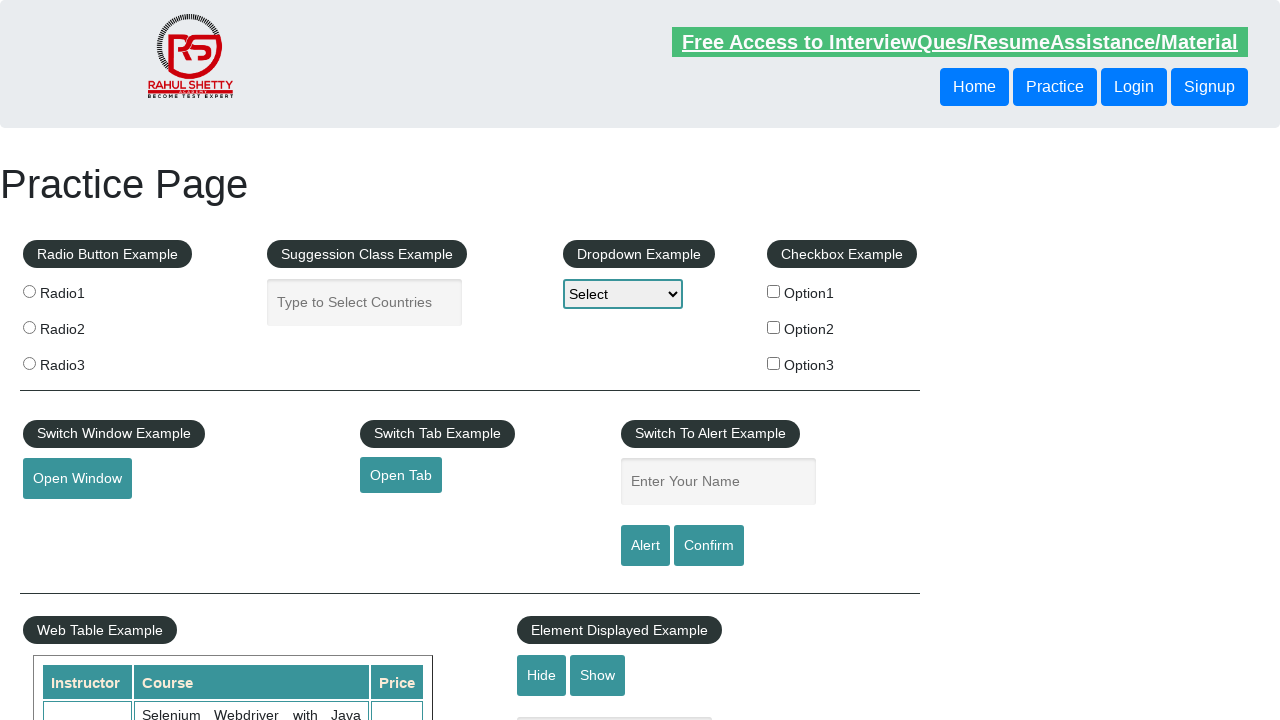

Clicked third navigation item within iframe at (307, 360) on #courses-iframe >> internal:control=enter-frame >> li:nth-of-type(3) > .new-navb
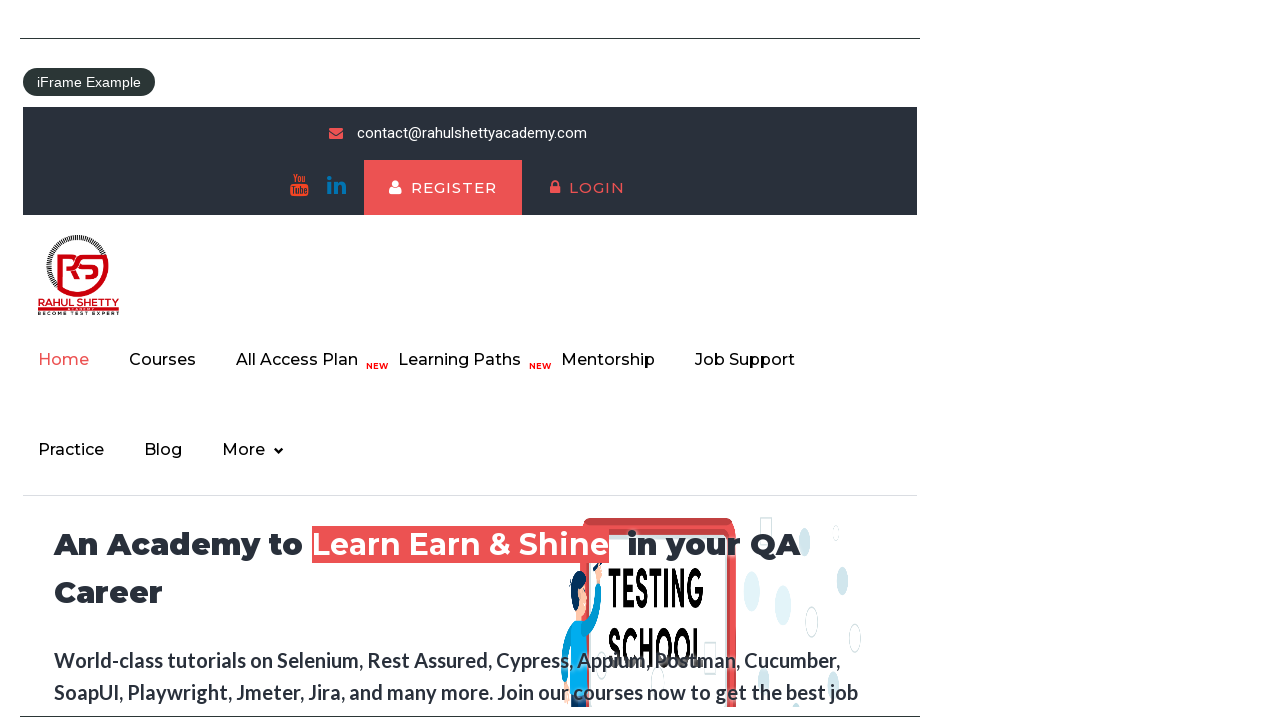

Text content h2 element loaded in iframe
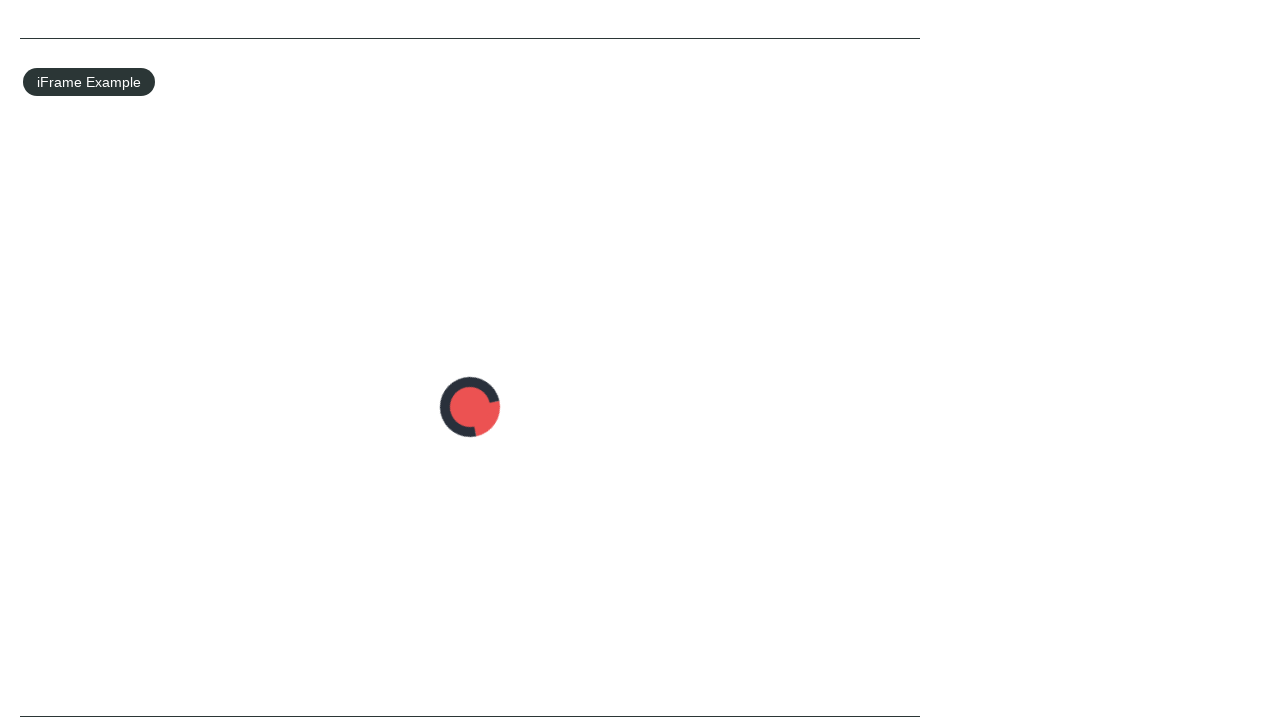

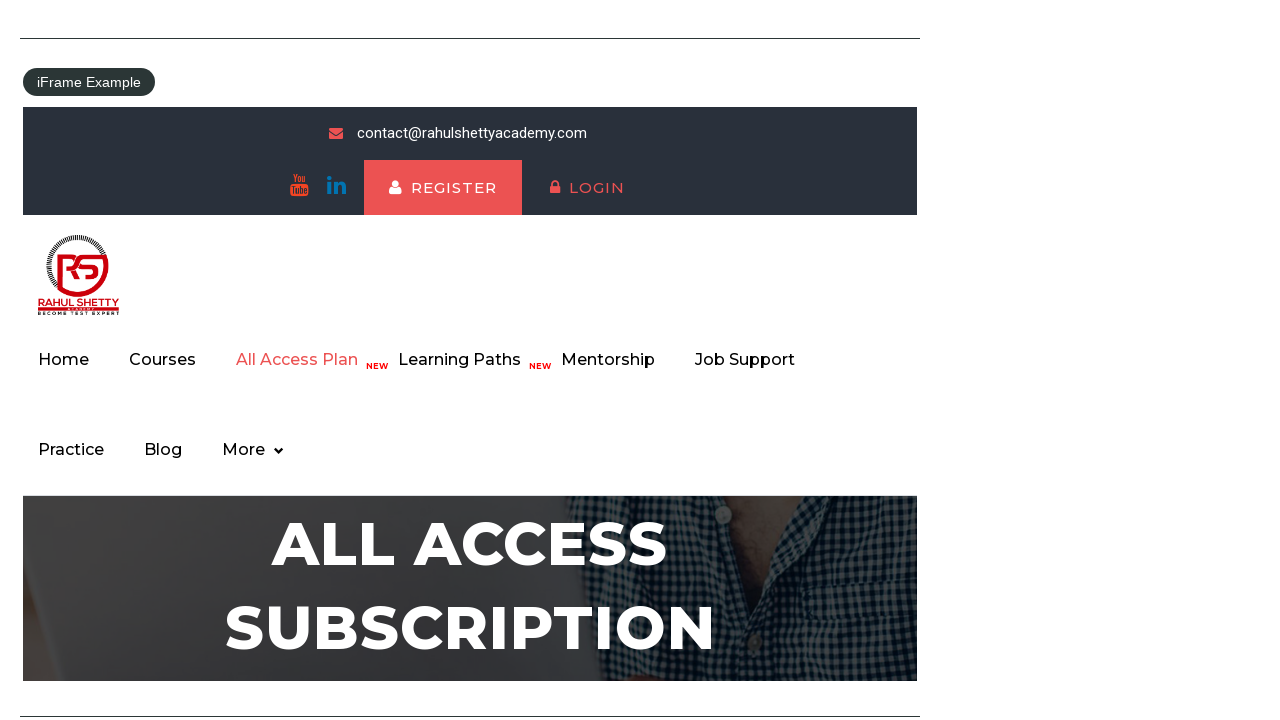